Tests dynamic loading by clicking start button and waiting only 3 seconds (less than required) before verifying the text

Starting URL: https://automationfc.github.io/dynamic-loading/

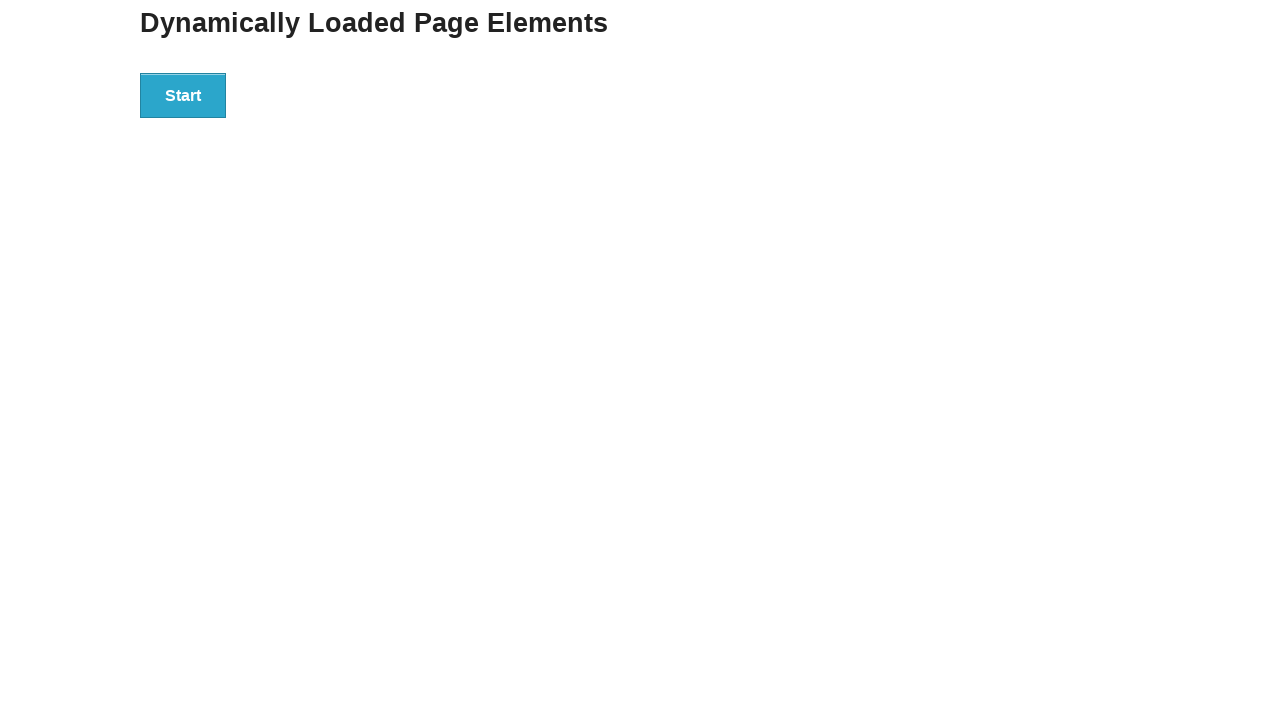

Clicked start button to initiate dynamic loading at (183, 95) on div#start>button
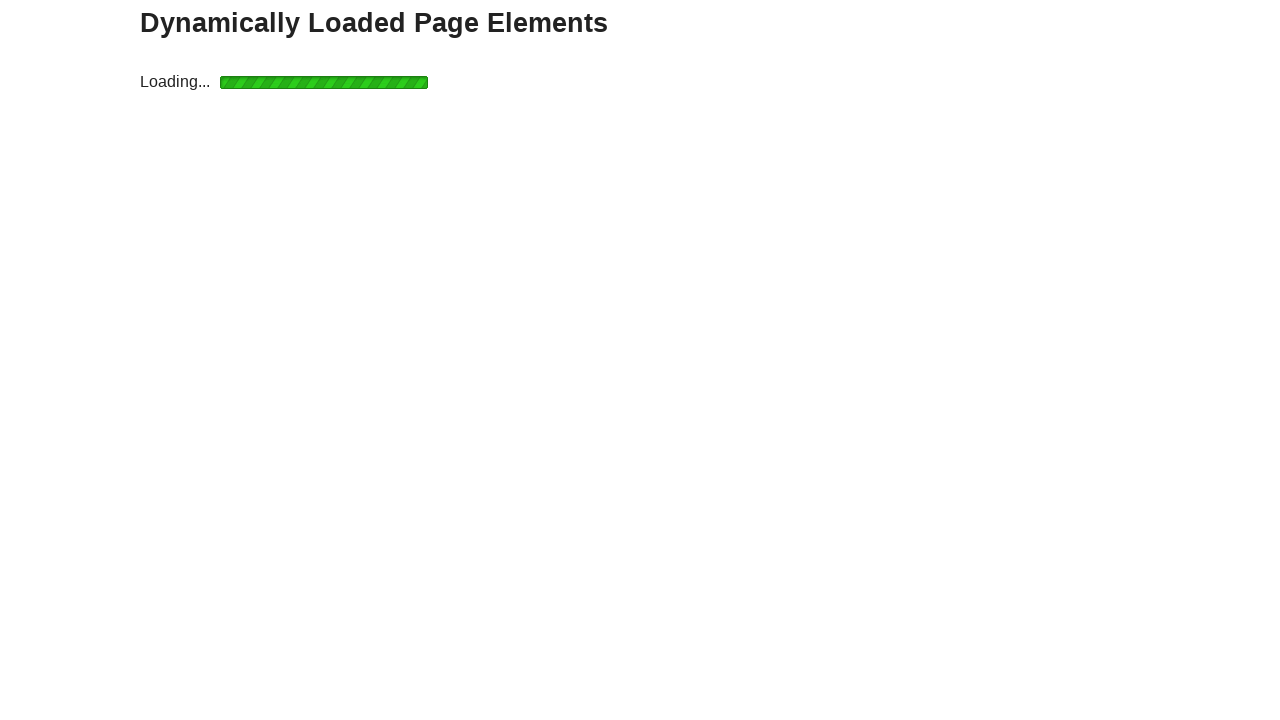

Waited 3 seconds (less than required for loading to complete)
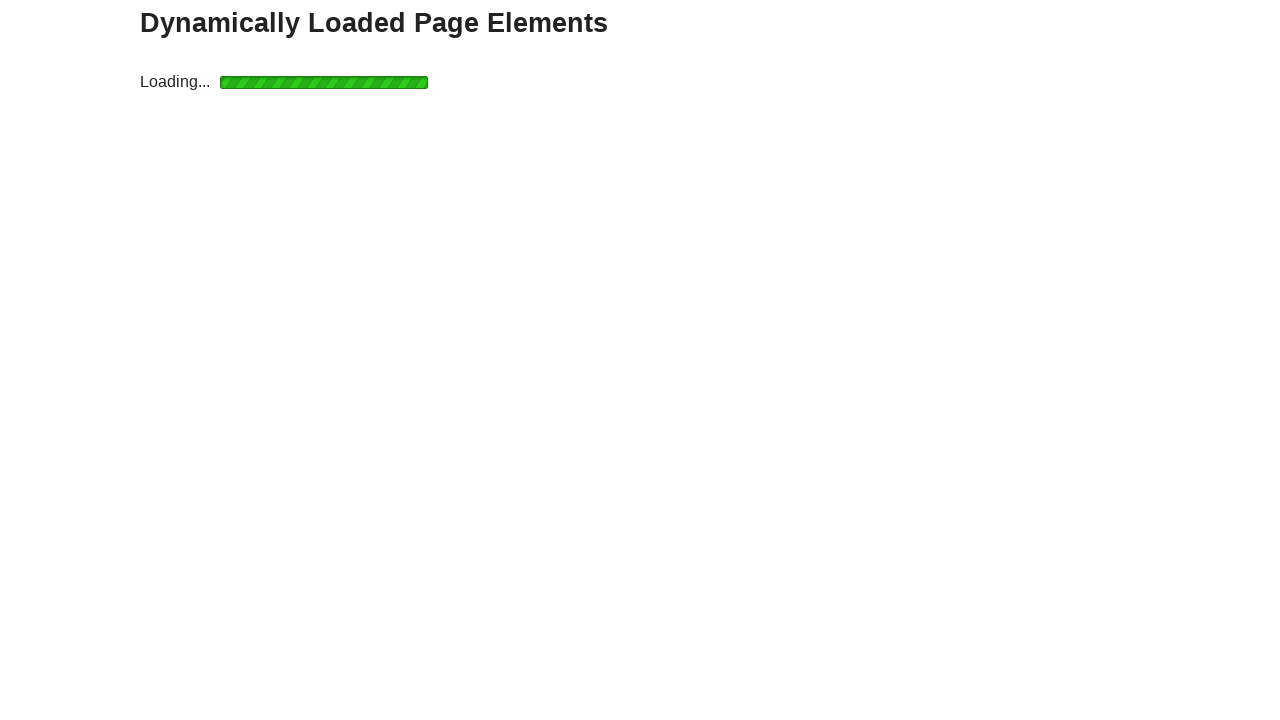

Verified text content - expected 'Hello World!' from finish element
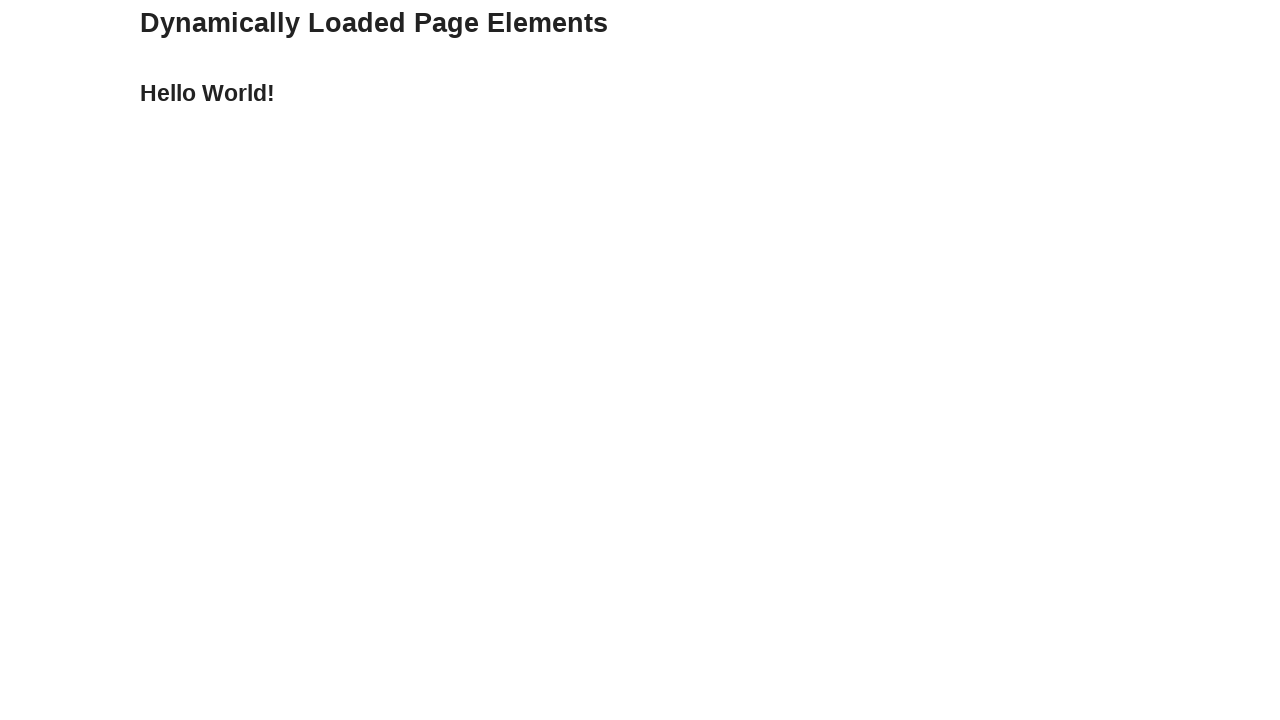

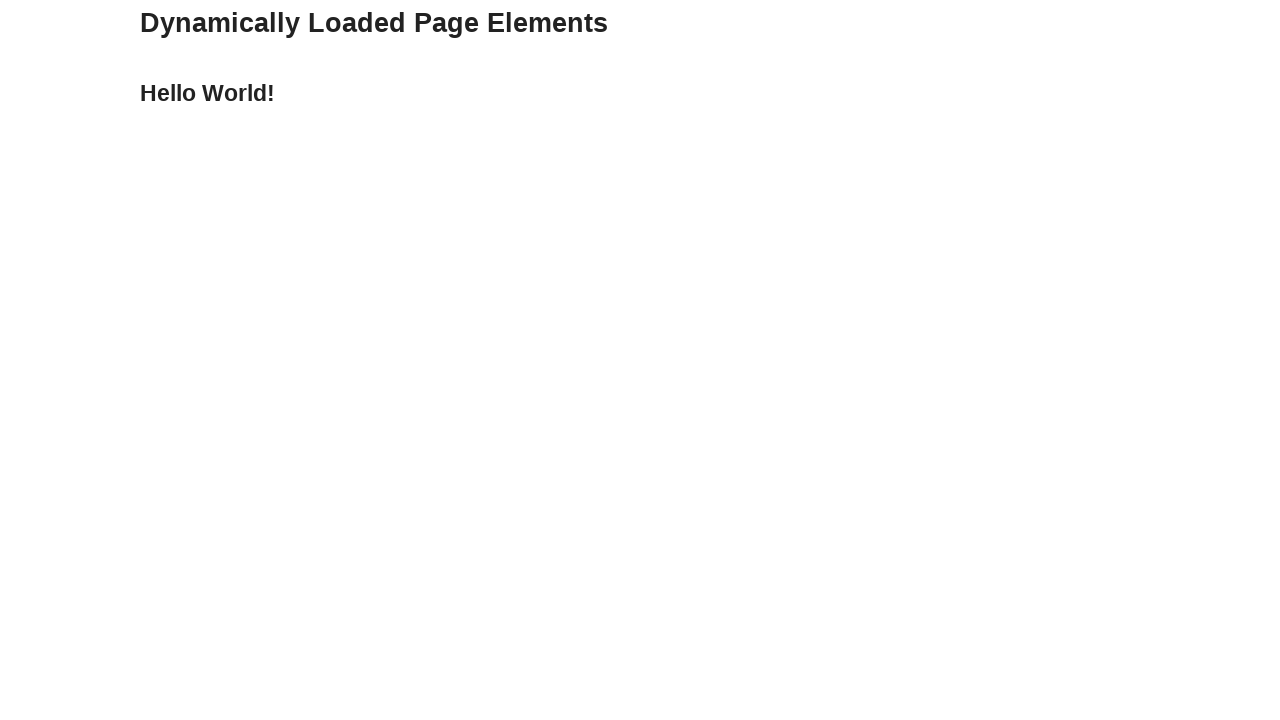